Tests drag and drop functionality by dragging a draggable element onto a droppable target within an iframe

Starting URL: https://jqueryui.com/droppable/

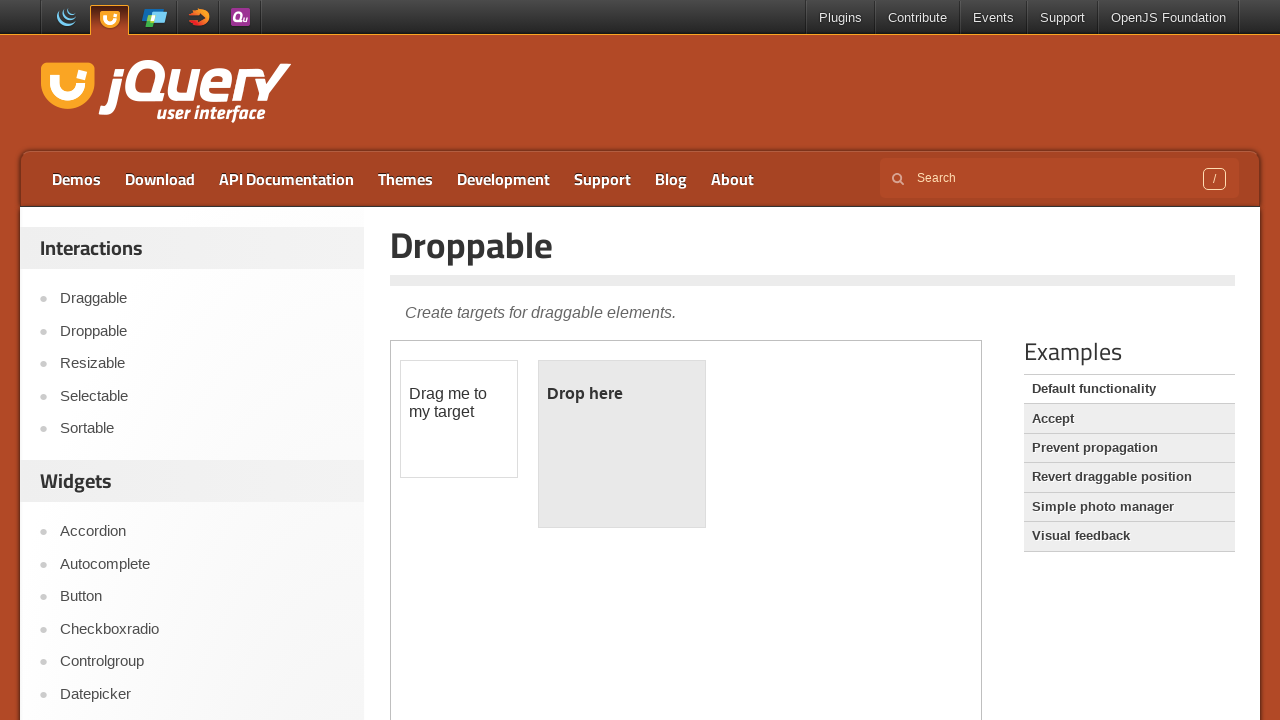

Located and switched to iframe
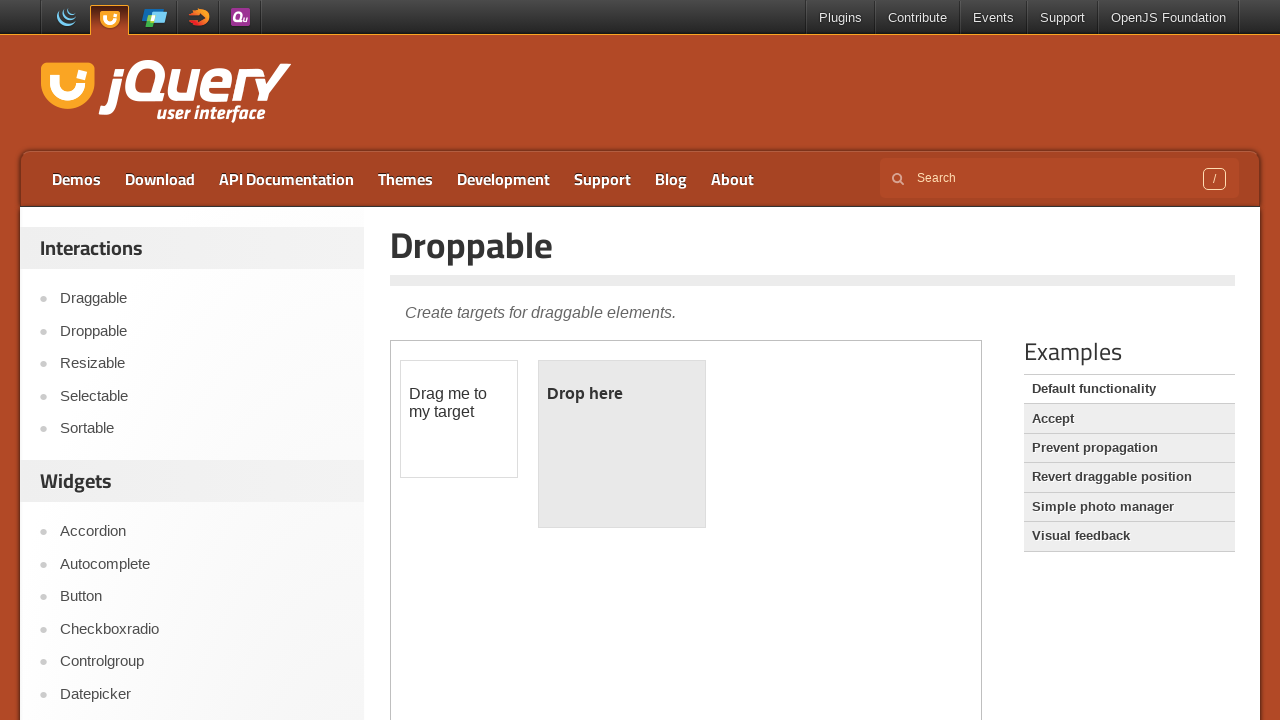

Draggable element became visible
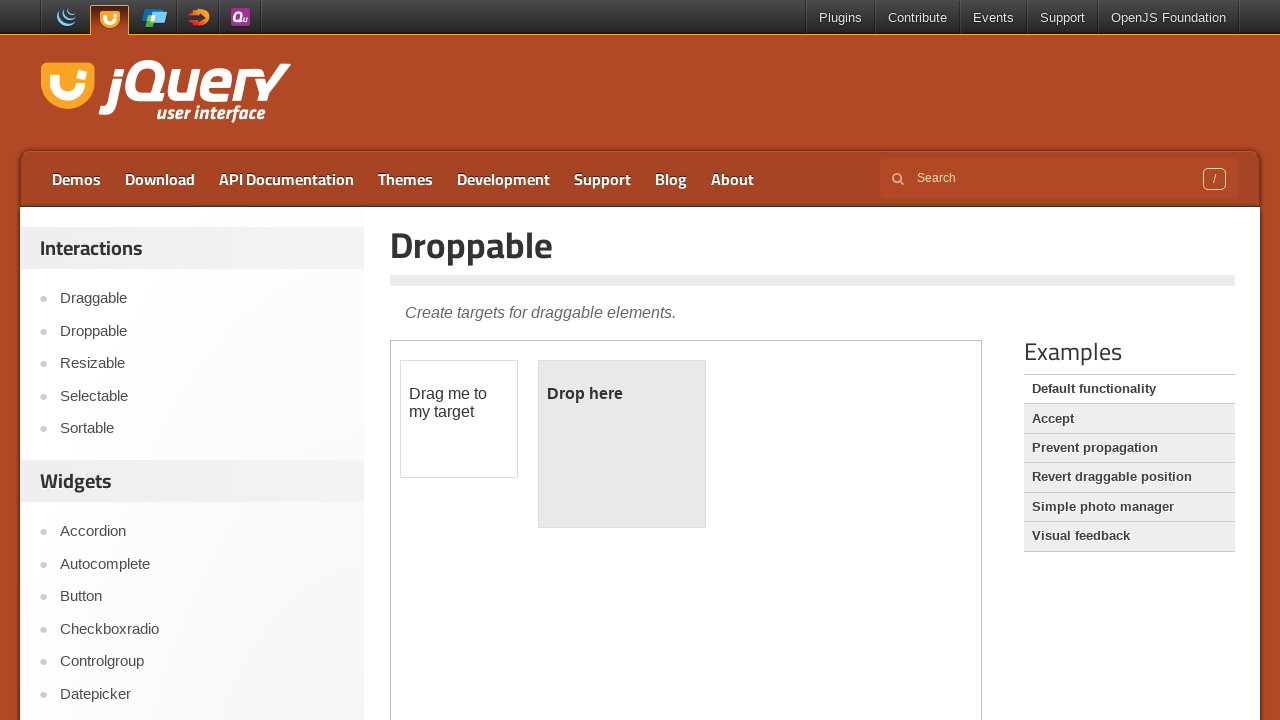

Droppable target became visible
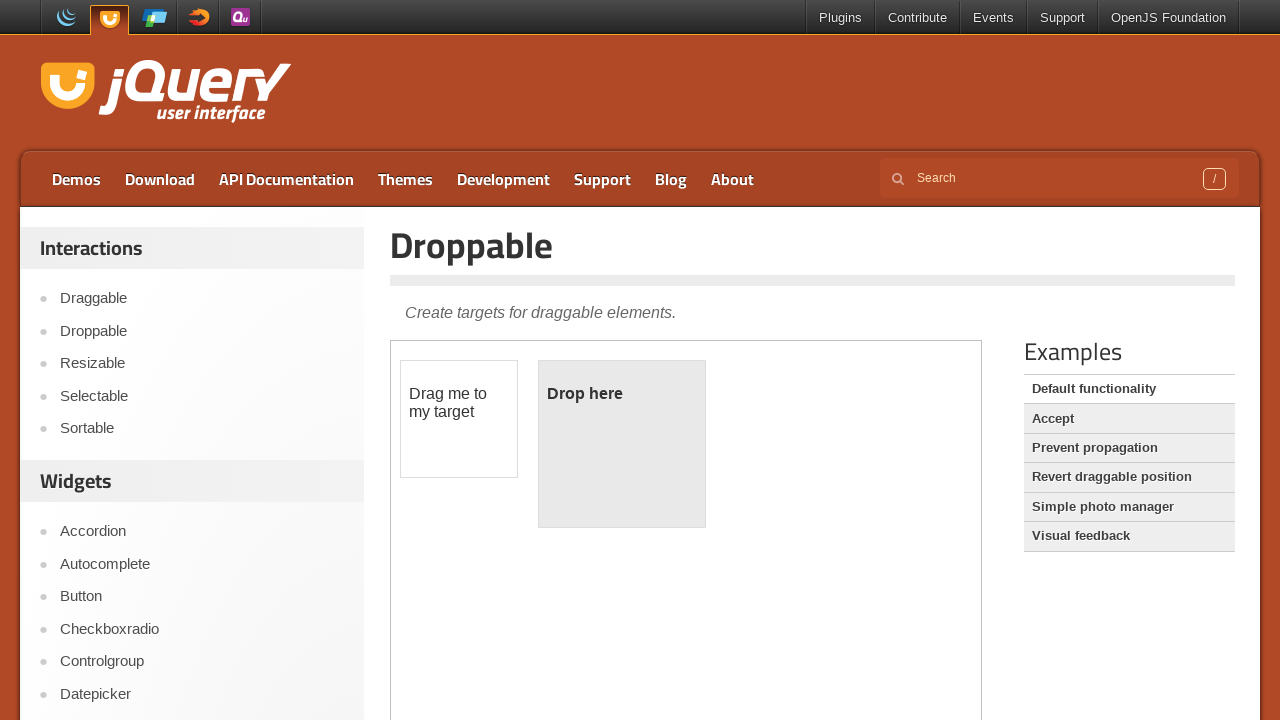

Located draggable element
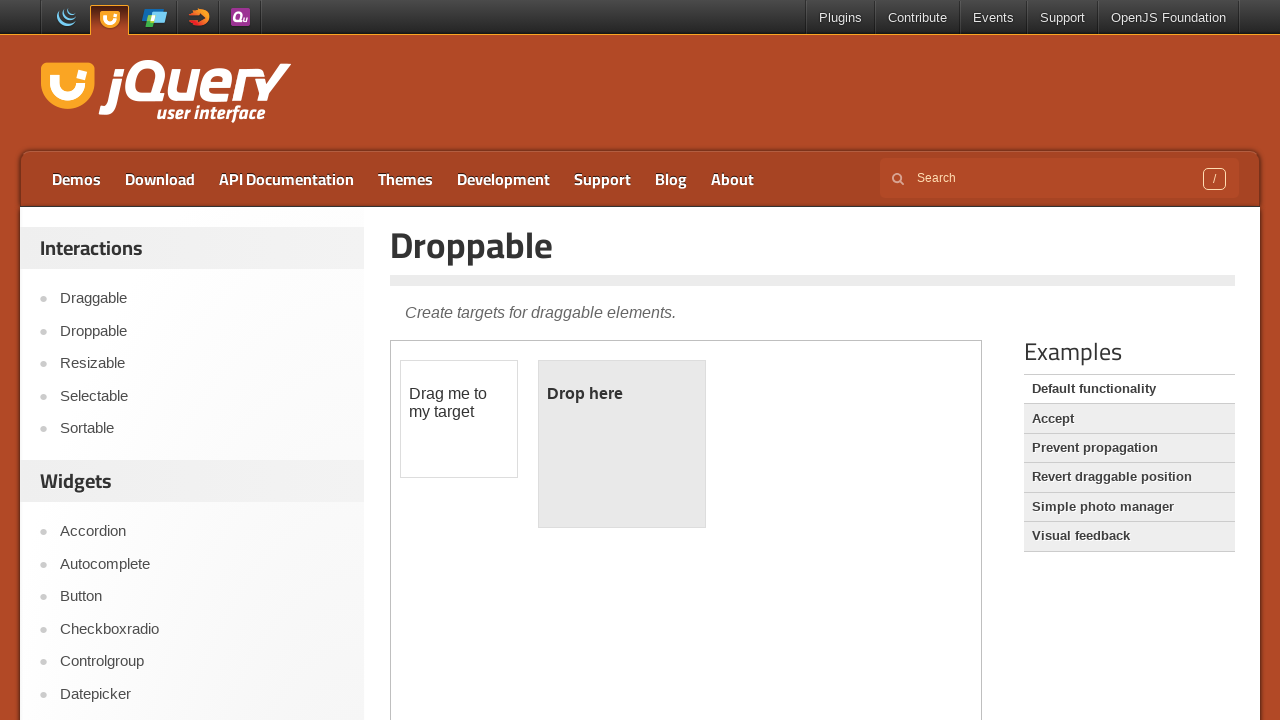

Located droppable target element
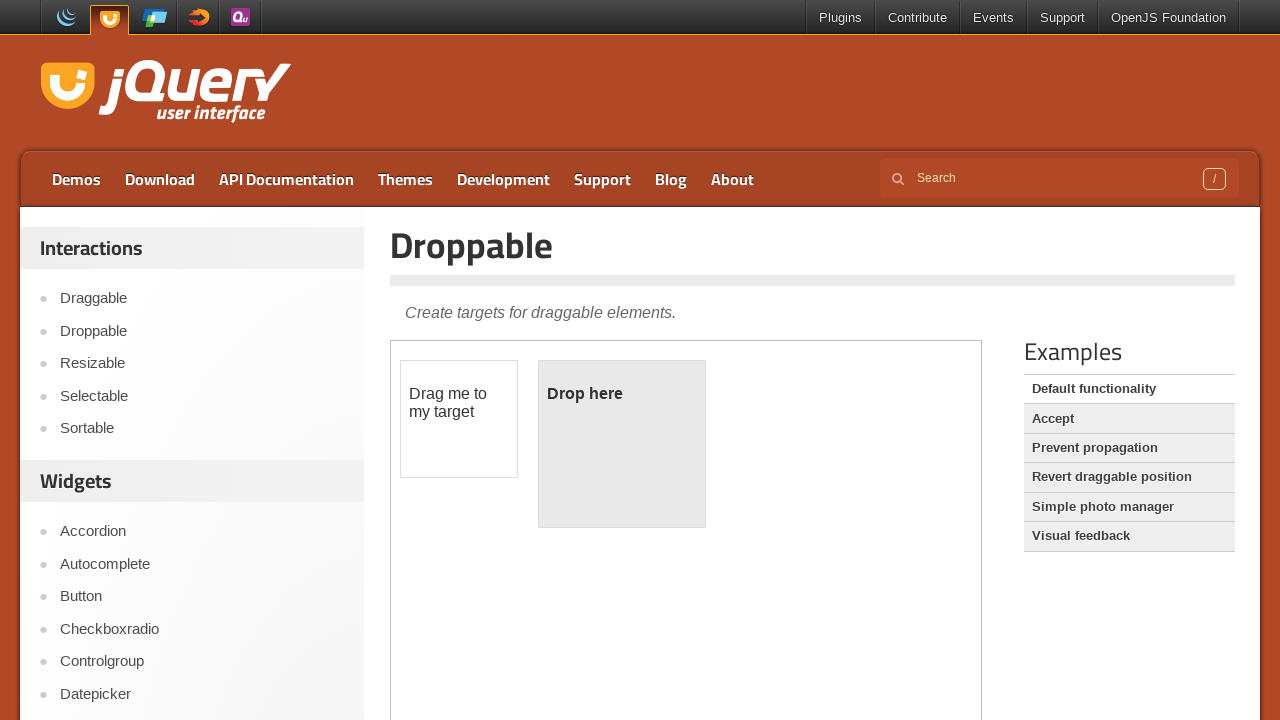

Dragged element onto droppable target at (622, 444)
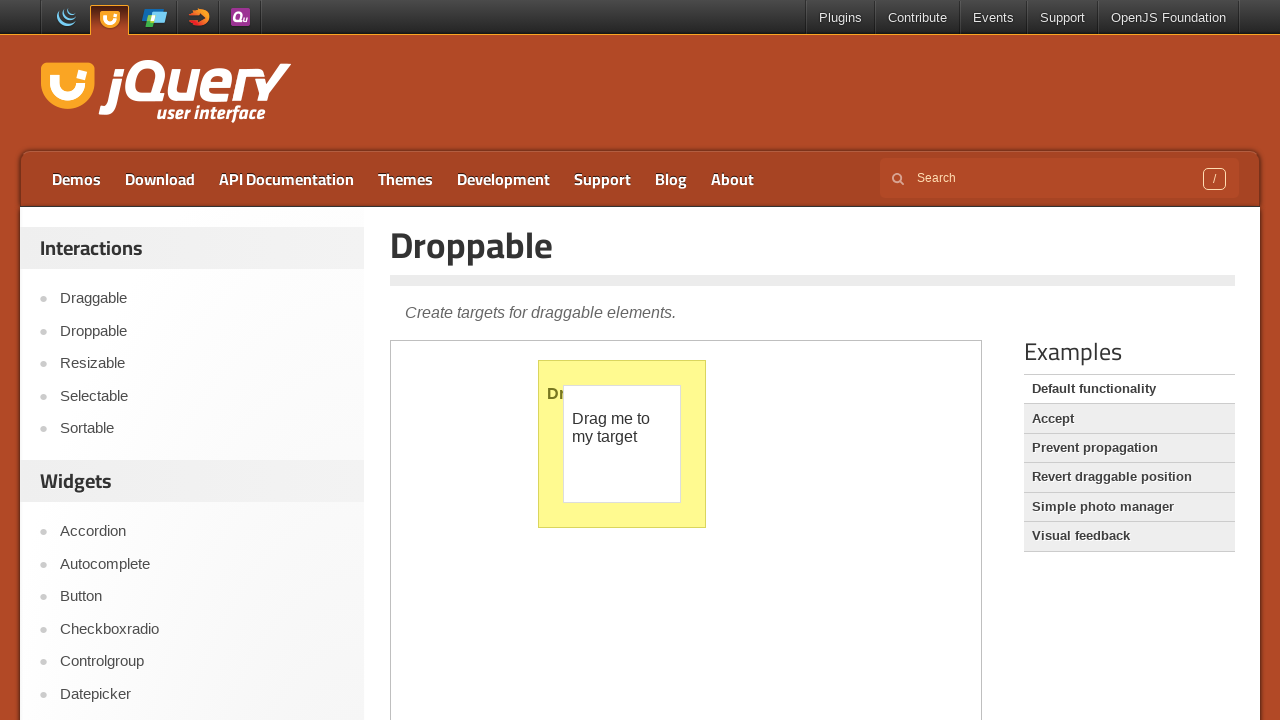

Drop successful - droppable paragraph text became visible
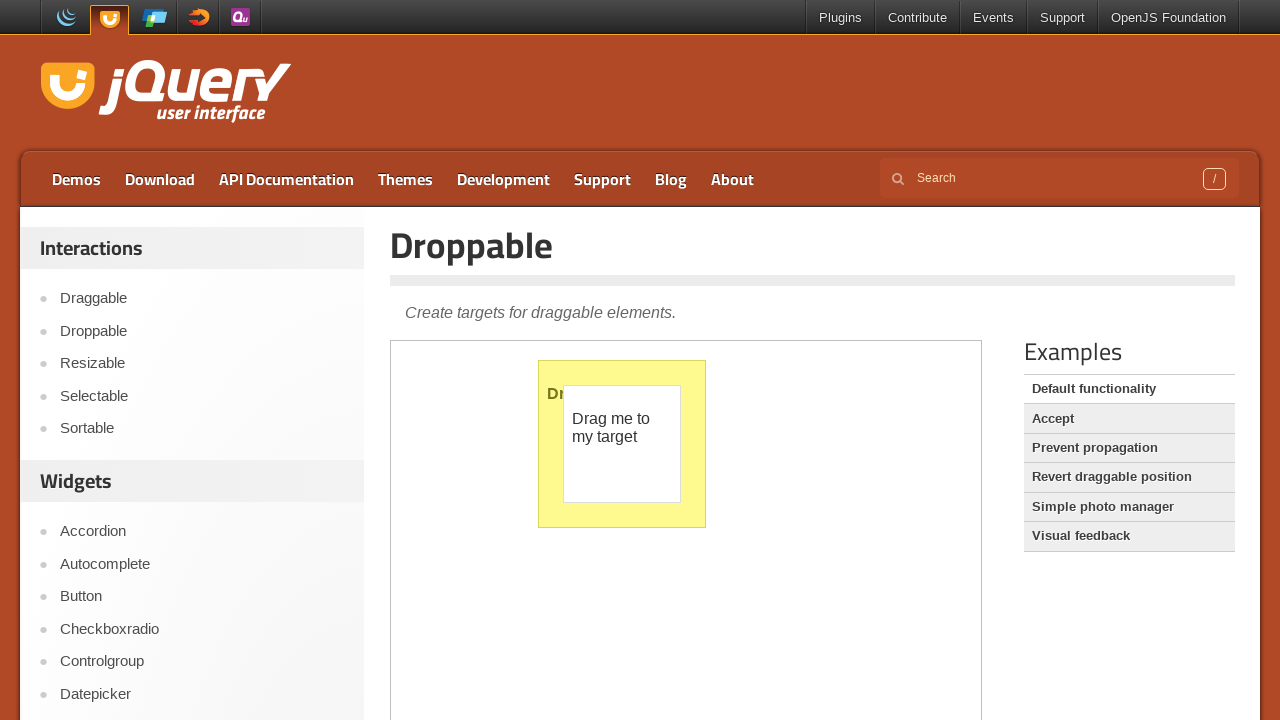

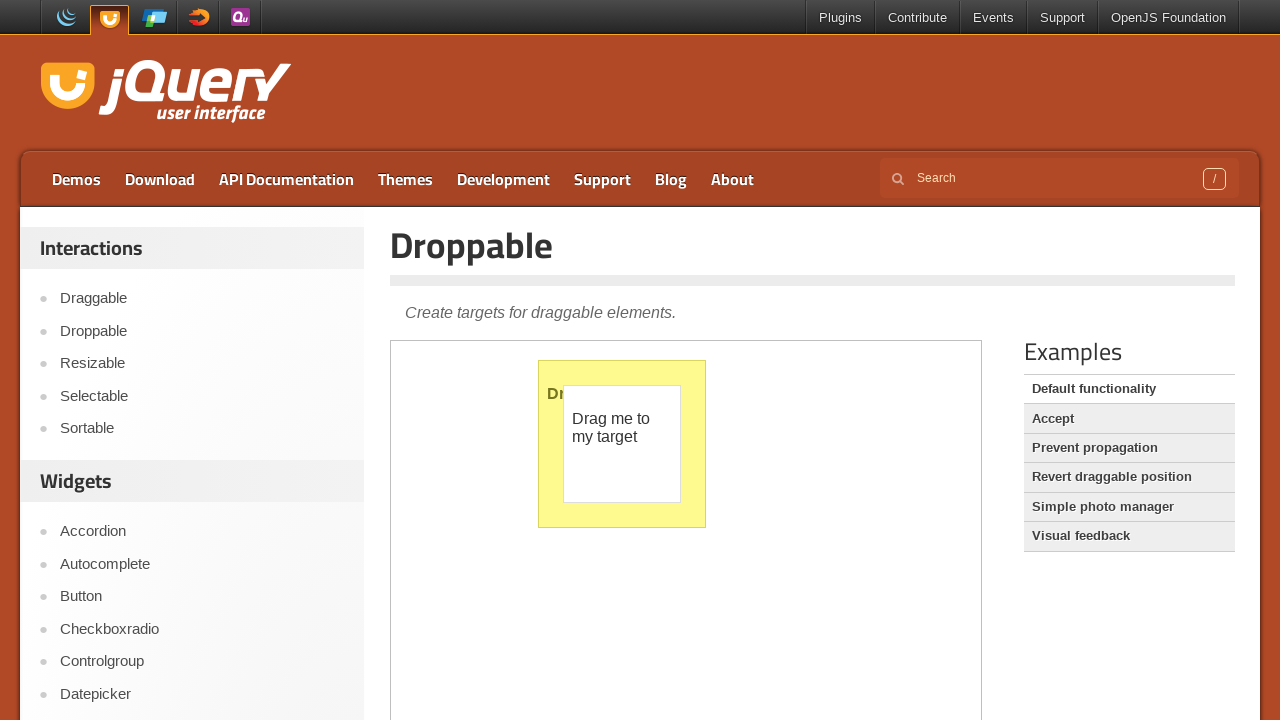